Tests that registration fails when password field is empty and shows error message

Starting URL: https://sharelane.com/cgi-bin/register.py

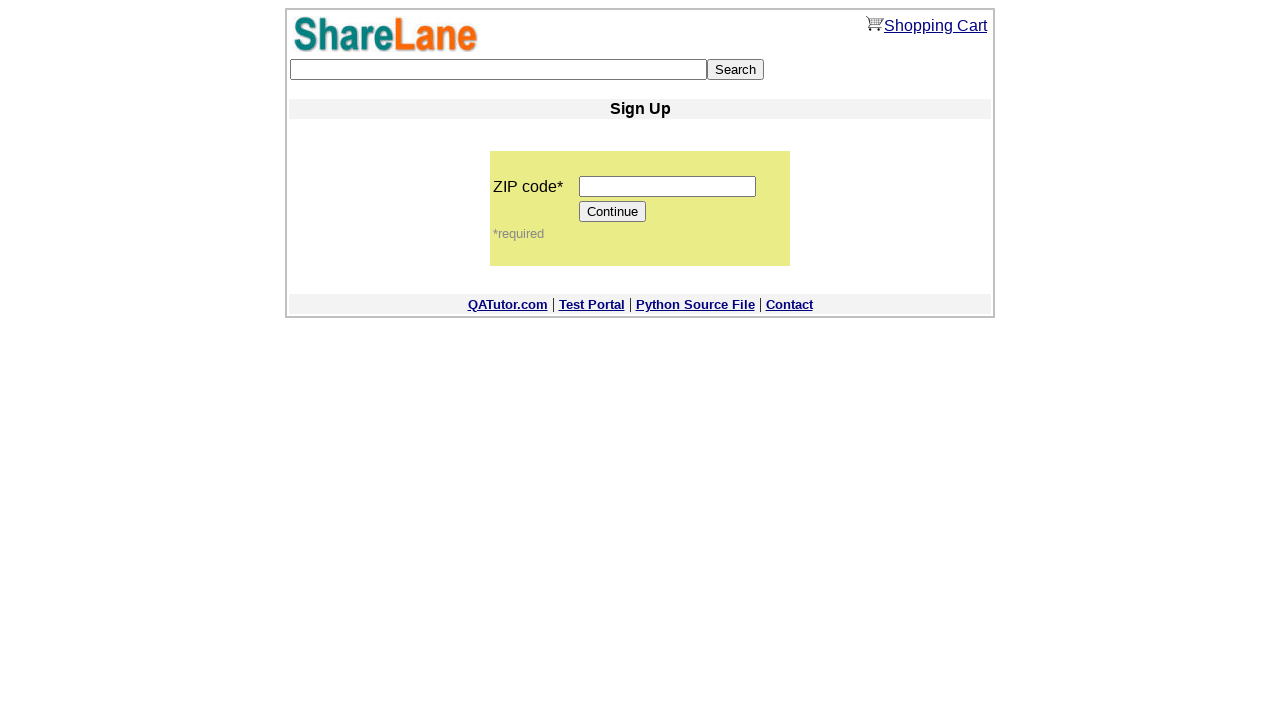

Filled zip code field with '12345' on input[name='zip_code']
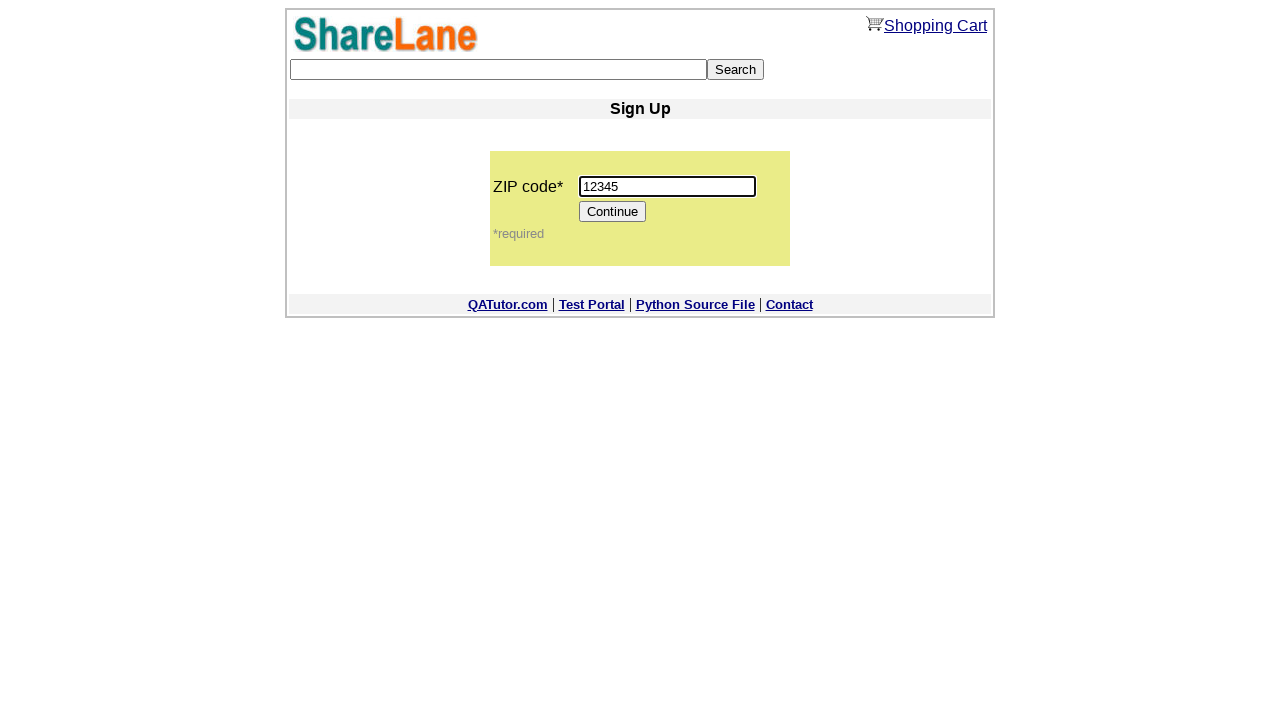

Clicked Continue button to proceed to registration form at (613, 212) on input[value='Continue']
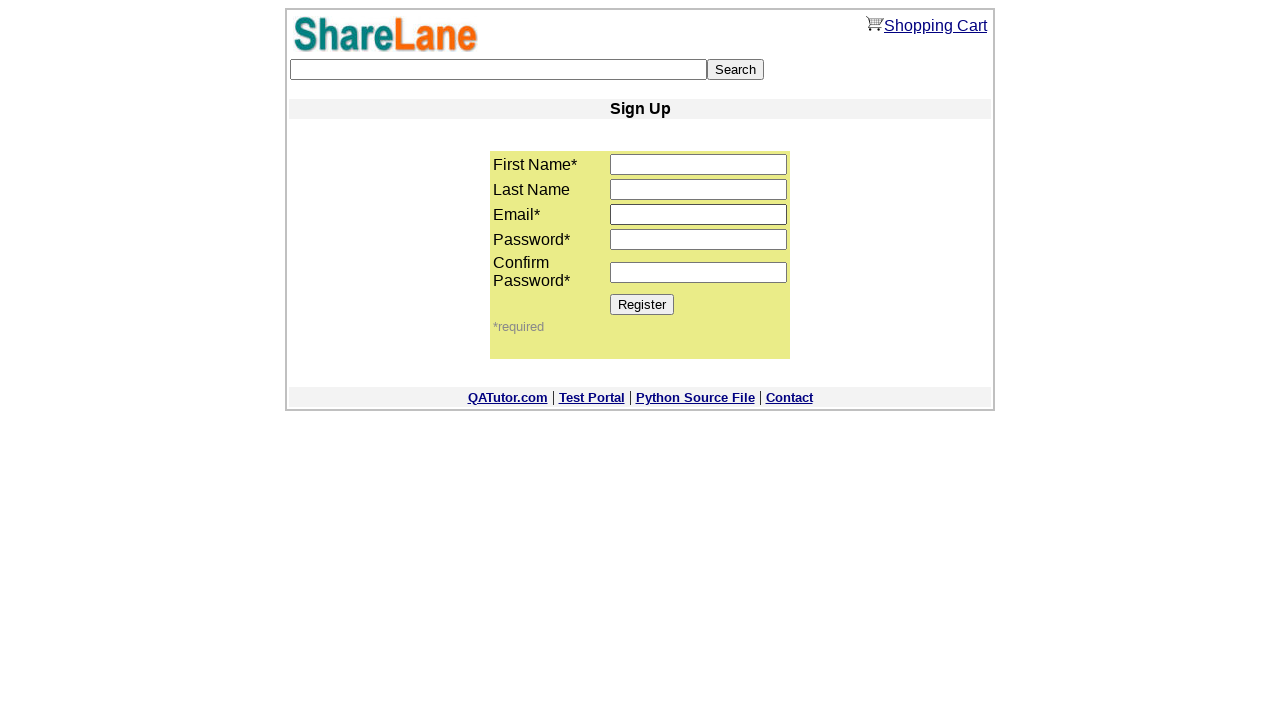

Filled first name field with 'Robert' on input[name='first_name']
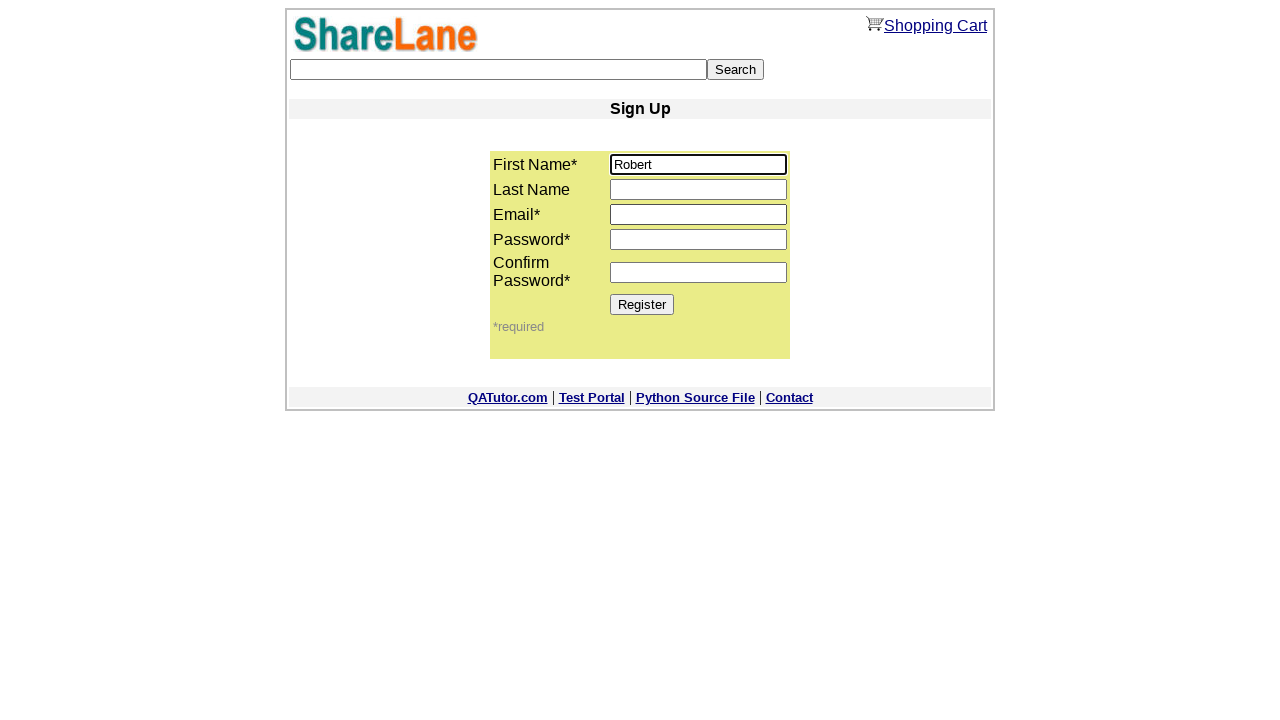

Filled last name field with 'Wilson' on input[name='last_name']
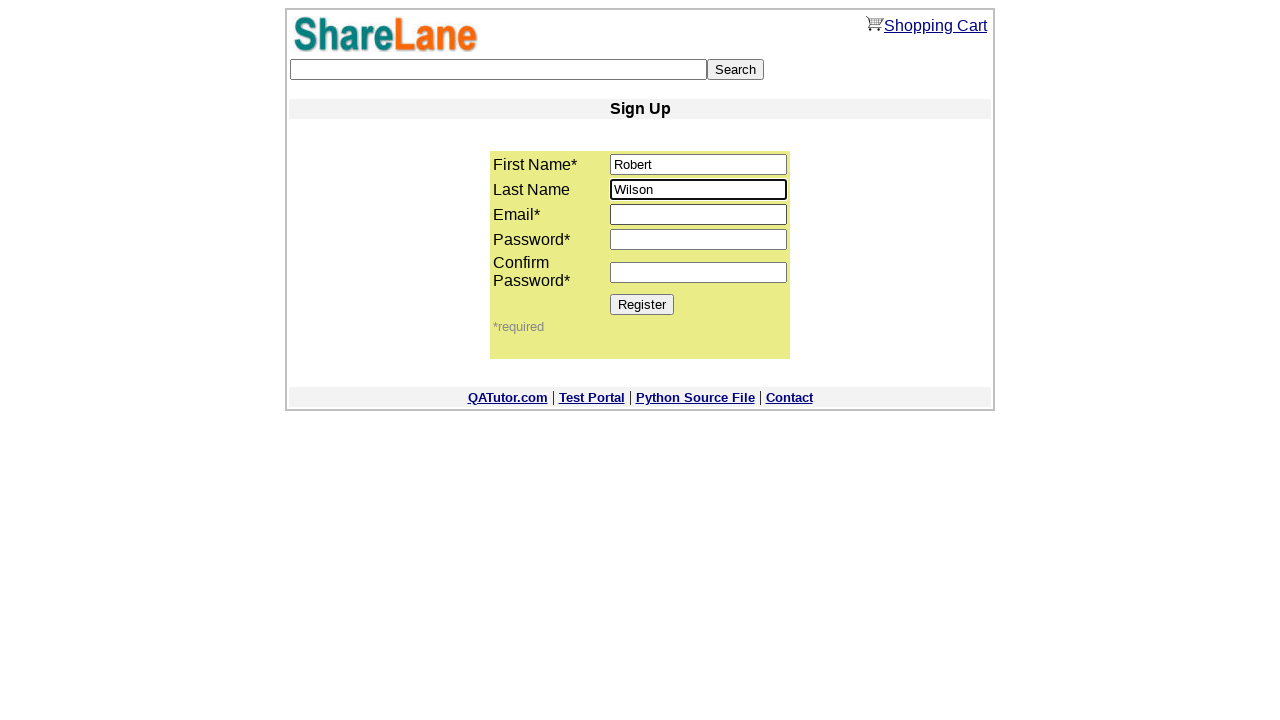

Filled email field with 'robert@example.com' on input[name='email']
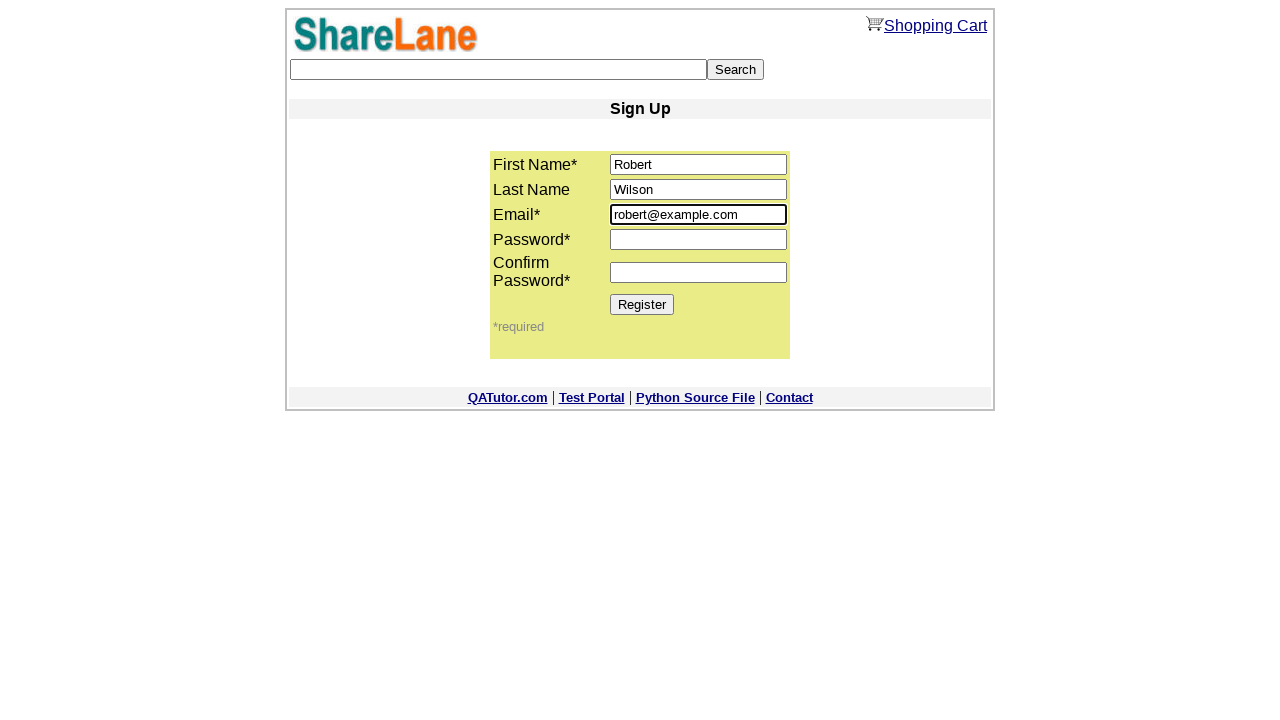

Left password1 field empty on input[name='password1']
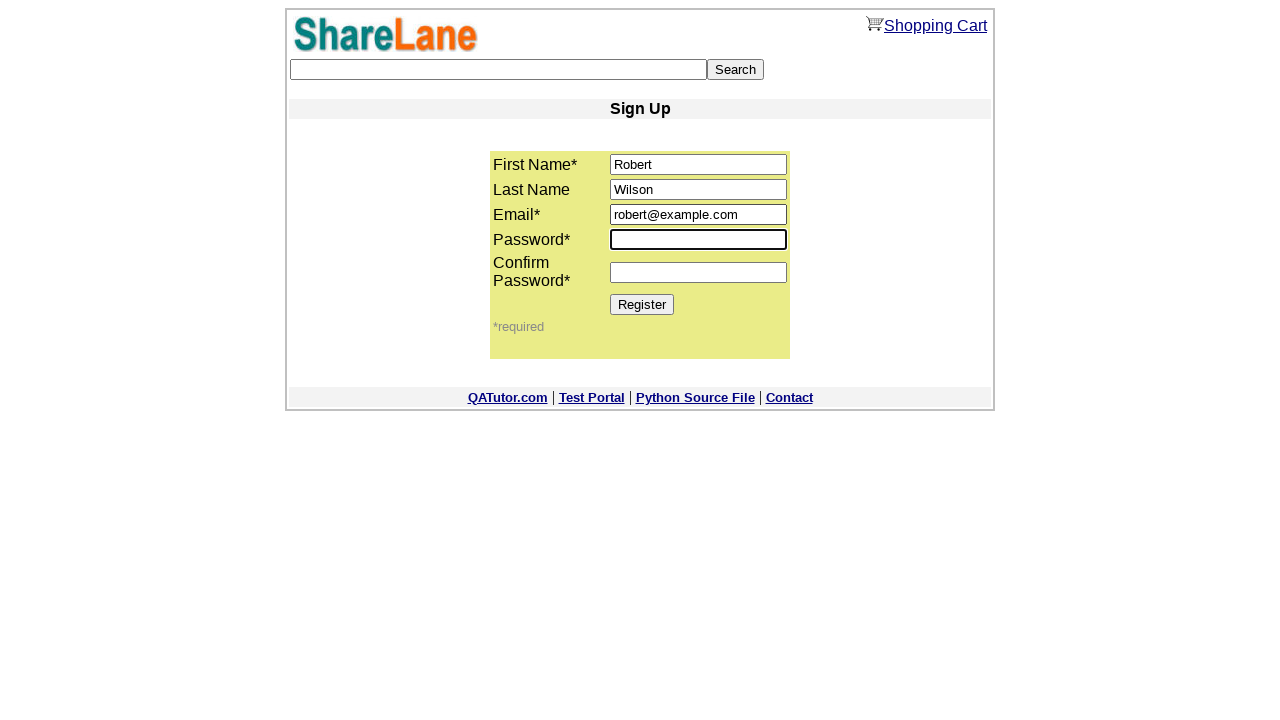

Filled password2 field with '1111' on input[name='password2']
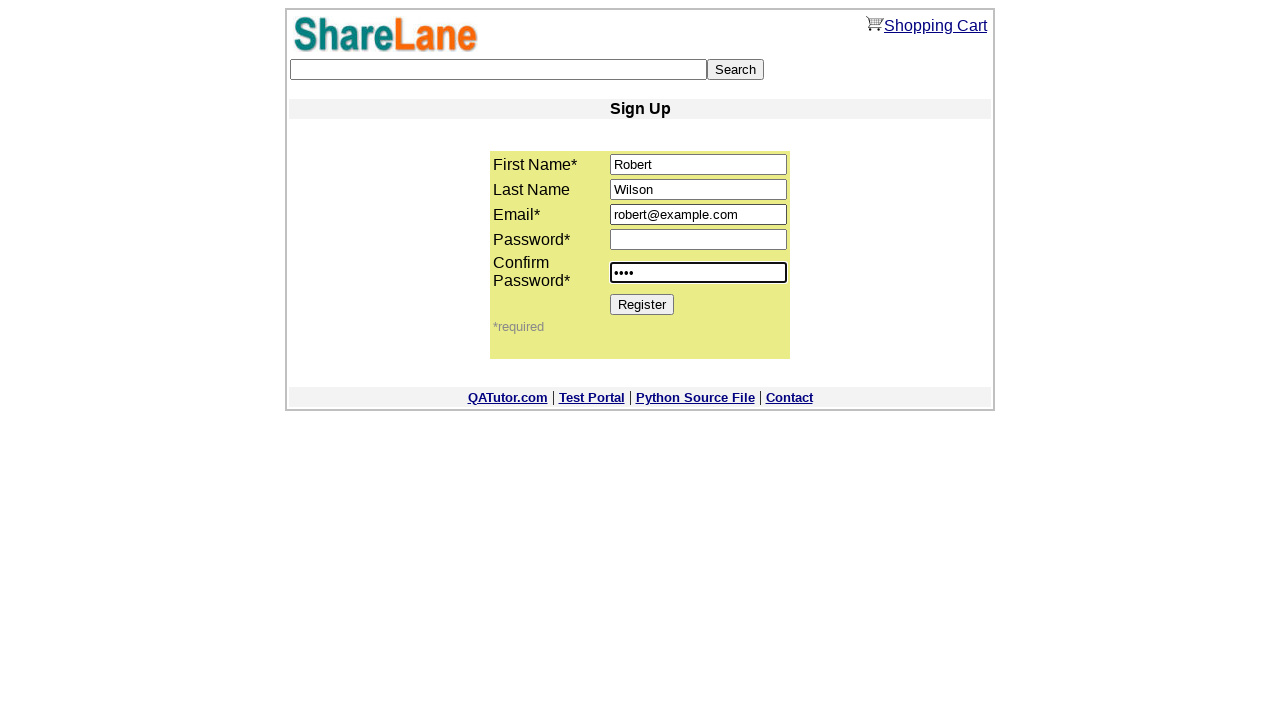

Clicked Register button to submit registration form with empty password at (642, 304) on input[value='Register']
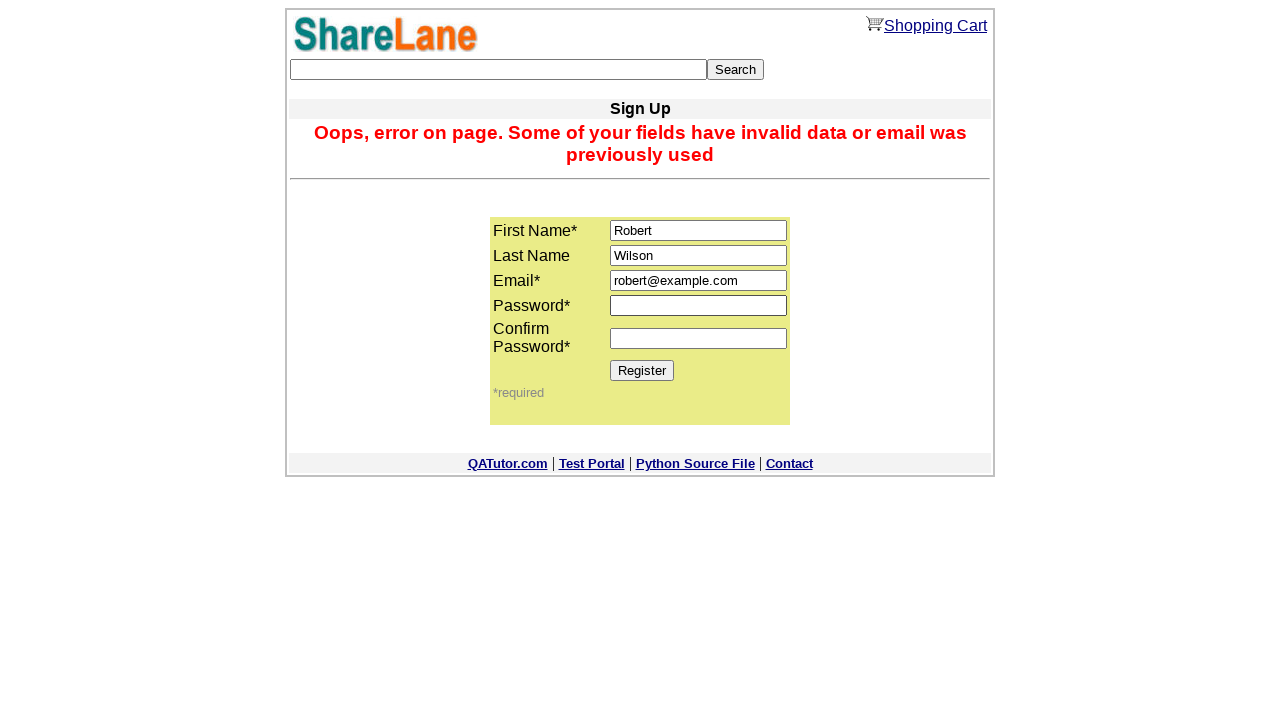

Error message appeared confirming registration failed due to empty password
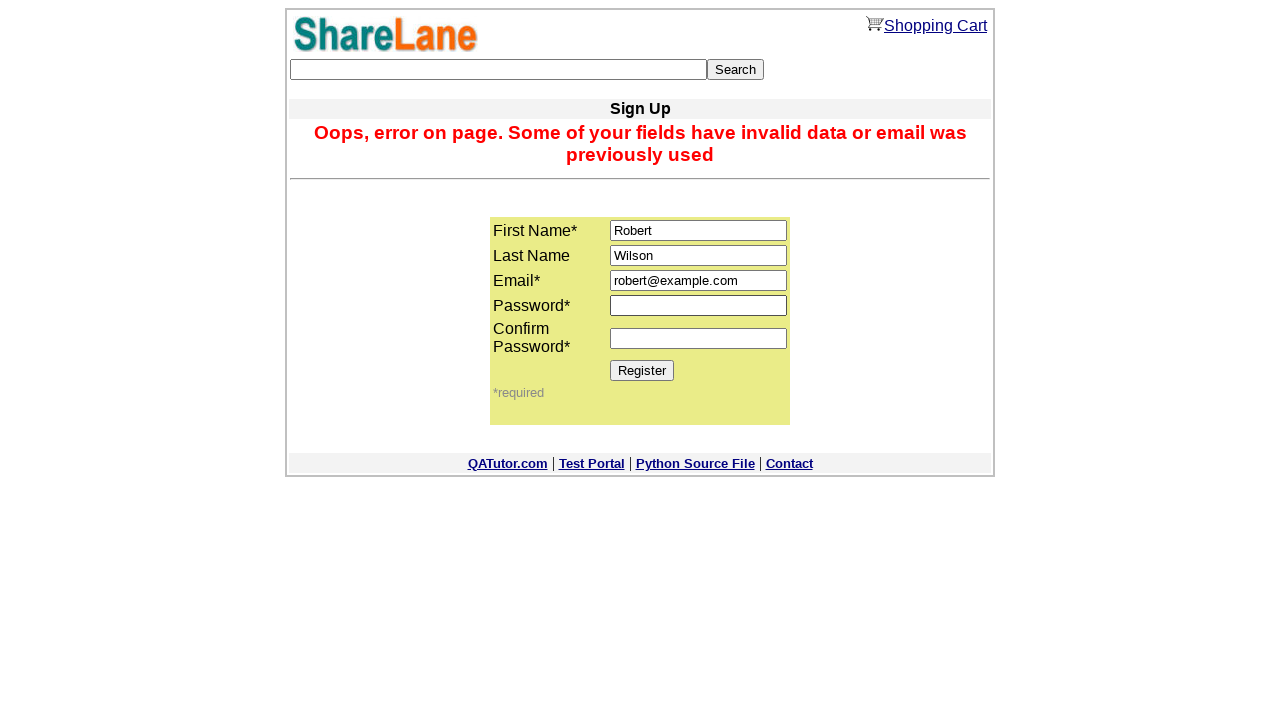

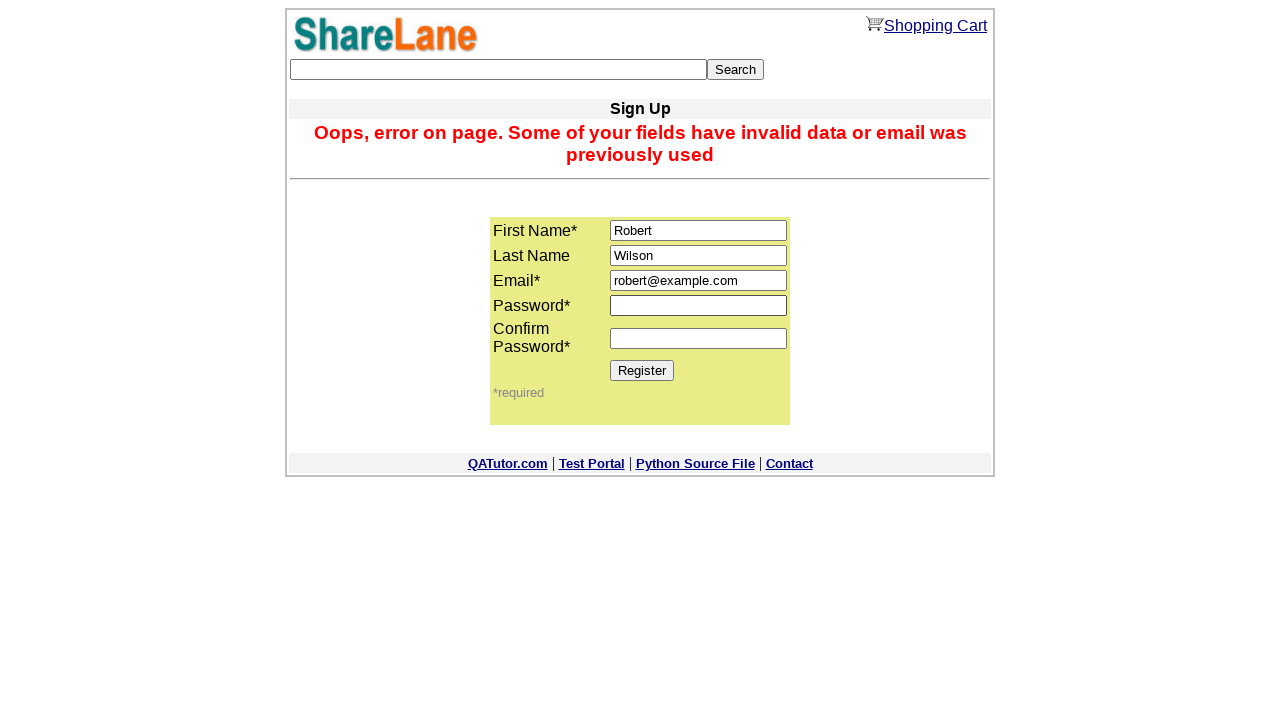